Tests marking all todo items as completed using the toggle all checkbox

Starting URL: https://demo.playwright.dev/todomvc

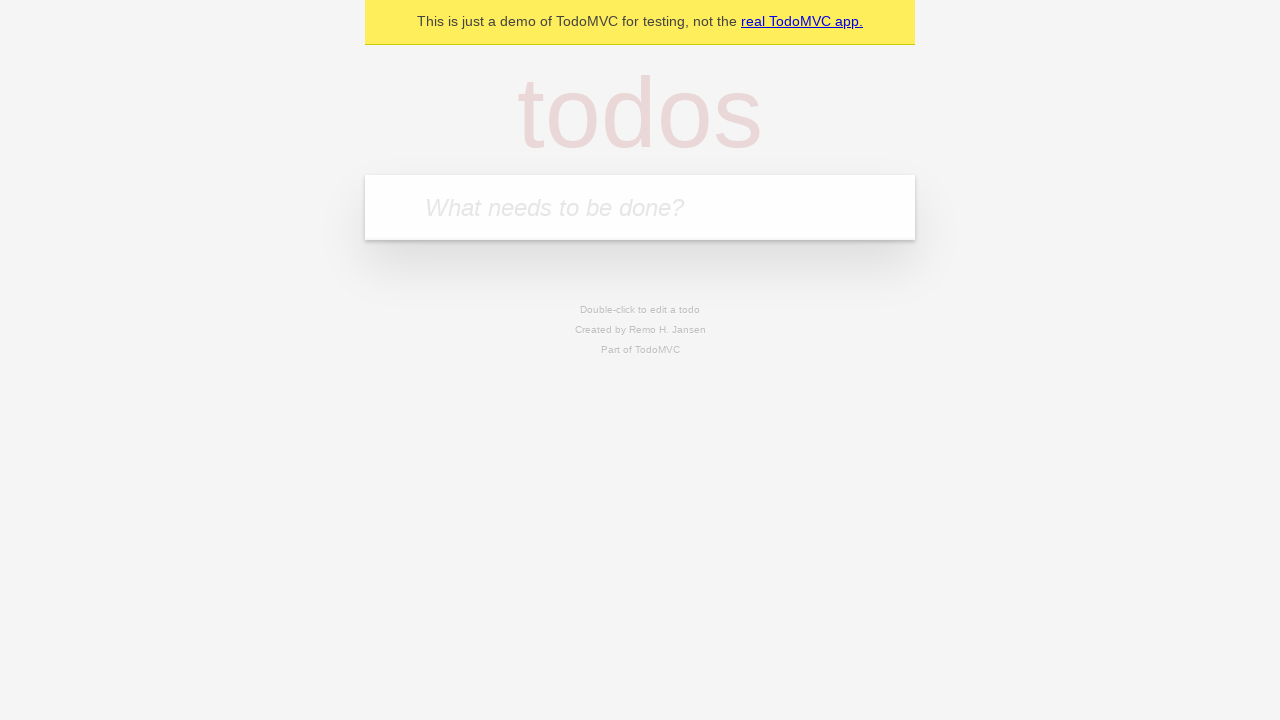

Filled todo input with 'buy some cheese' on internal:attr=[placeholder="What needs to be done?"i]
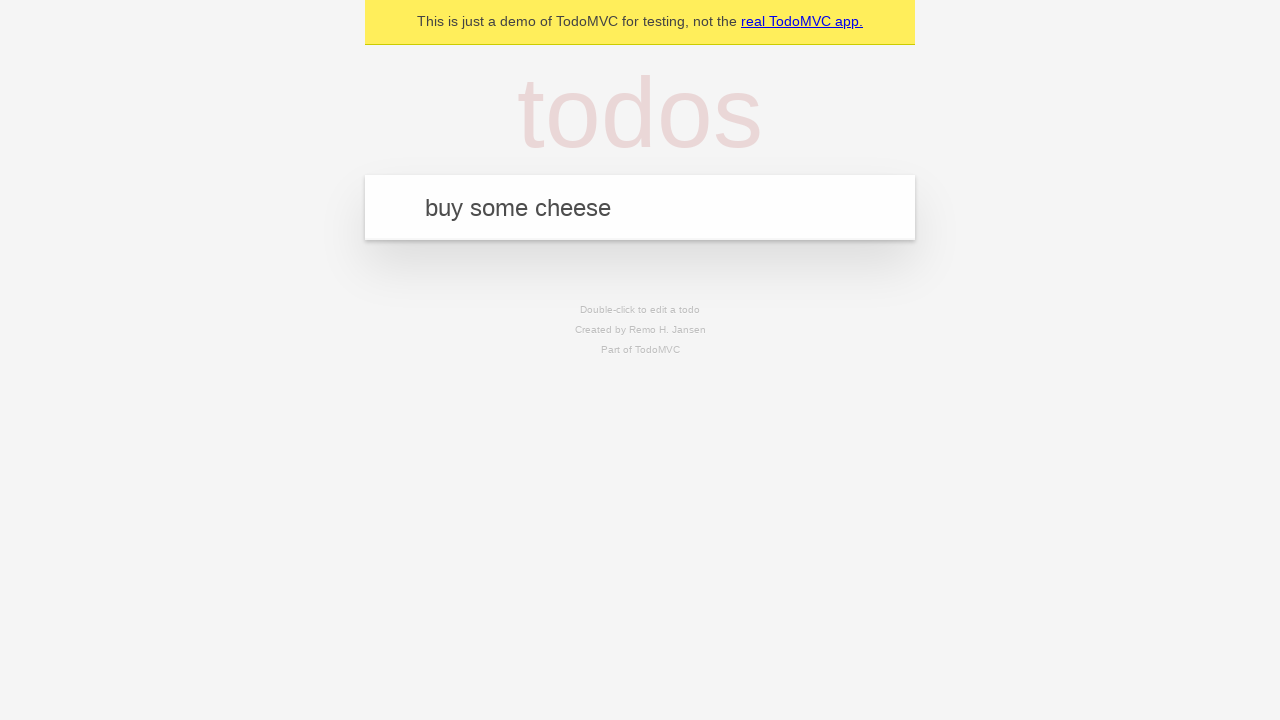

Pressed Enter to create todo 'buy some cheese' on internal:attr=[placeholder="What needs to be done?"i]
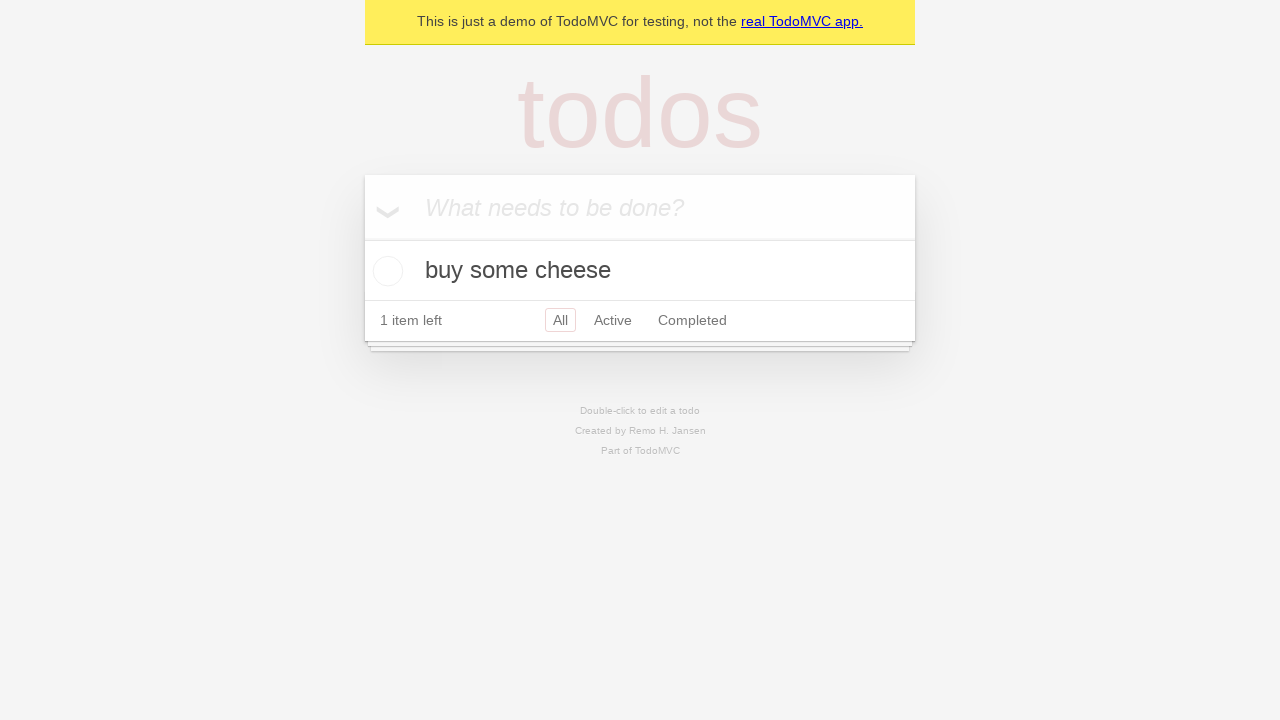

Filled todo input with 'feed the cat' on internal:attr=[placeholder="What needs to be done?"i]
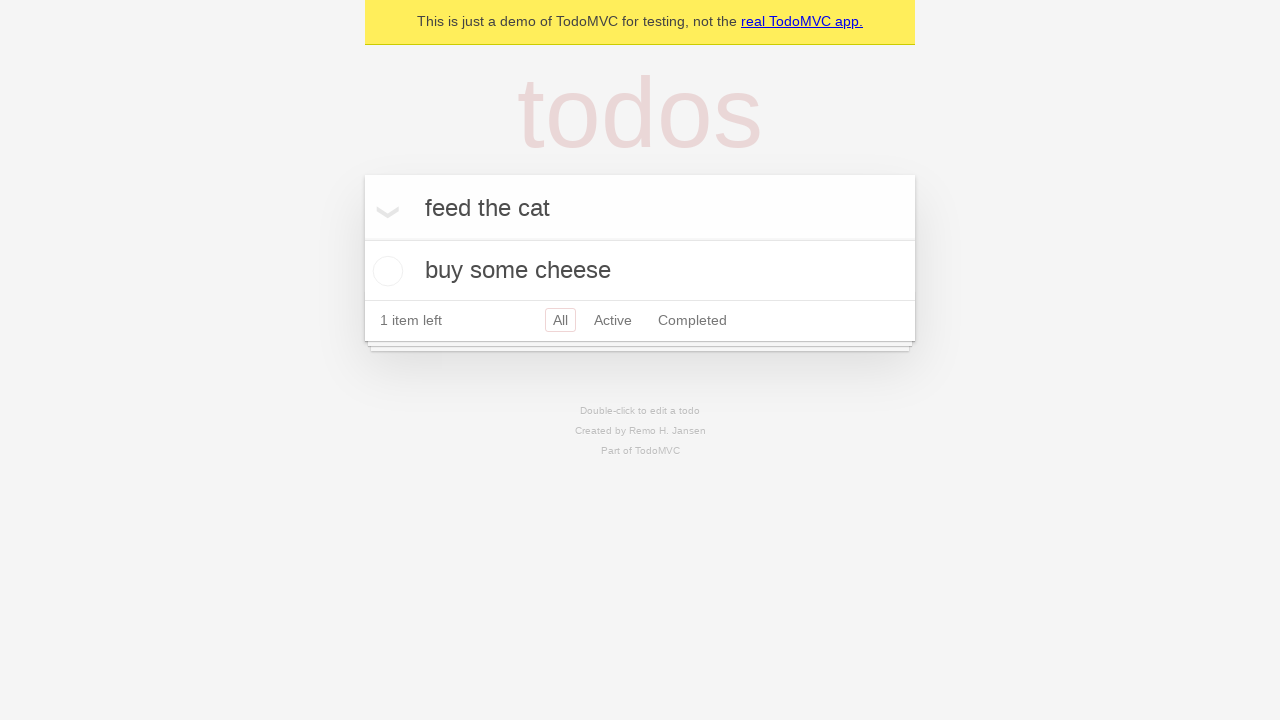

Pressed Enter to create todo 'feed the cat' on internal:attr=[placeholder="What needs to be done?"i]
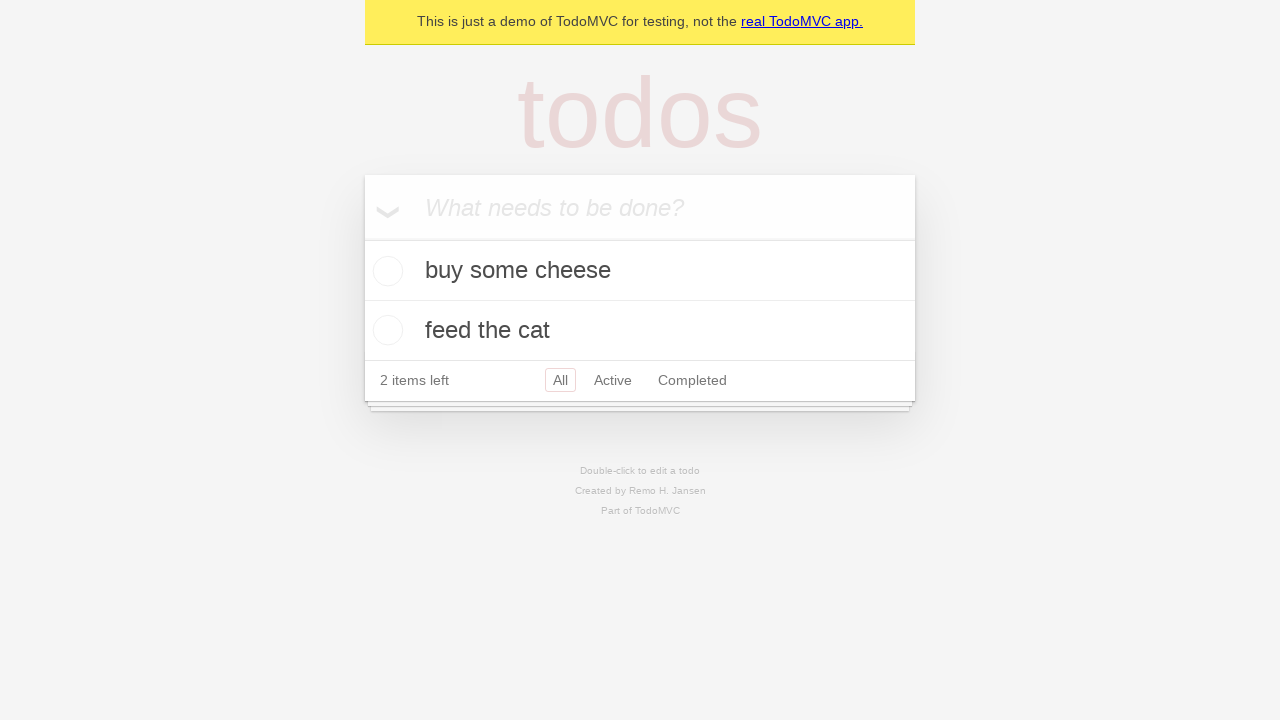

Filled todo input with 'book a doctors appointment' on internal:attr=[placeholder="What needs to be done?"i]
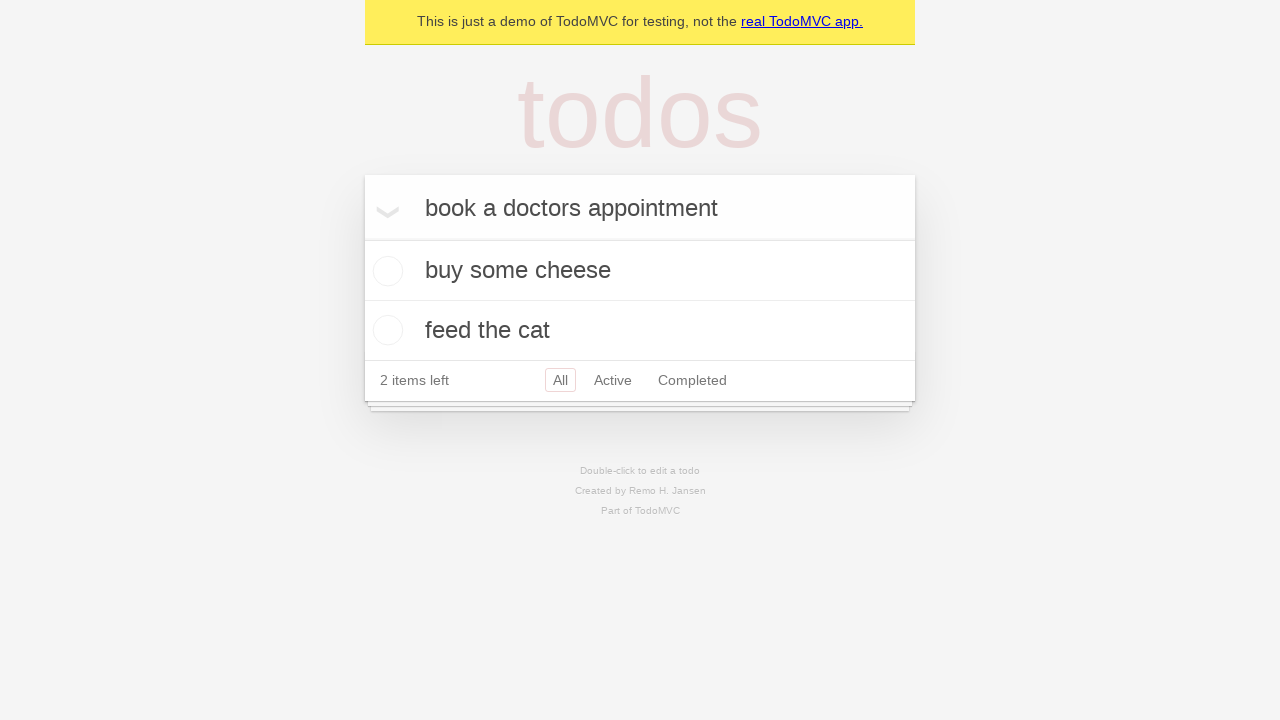

Pressed Enter to create todo 'book a doctors appointment' on internal:attr=[placeholder="What needs to be done?"i]
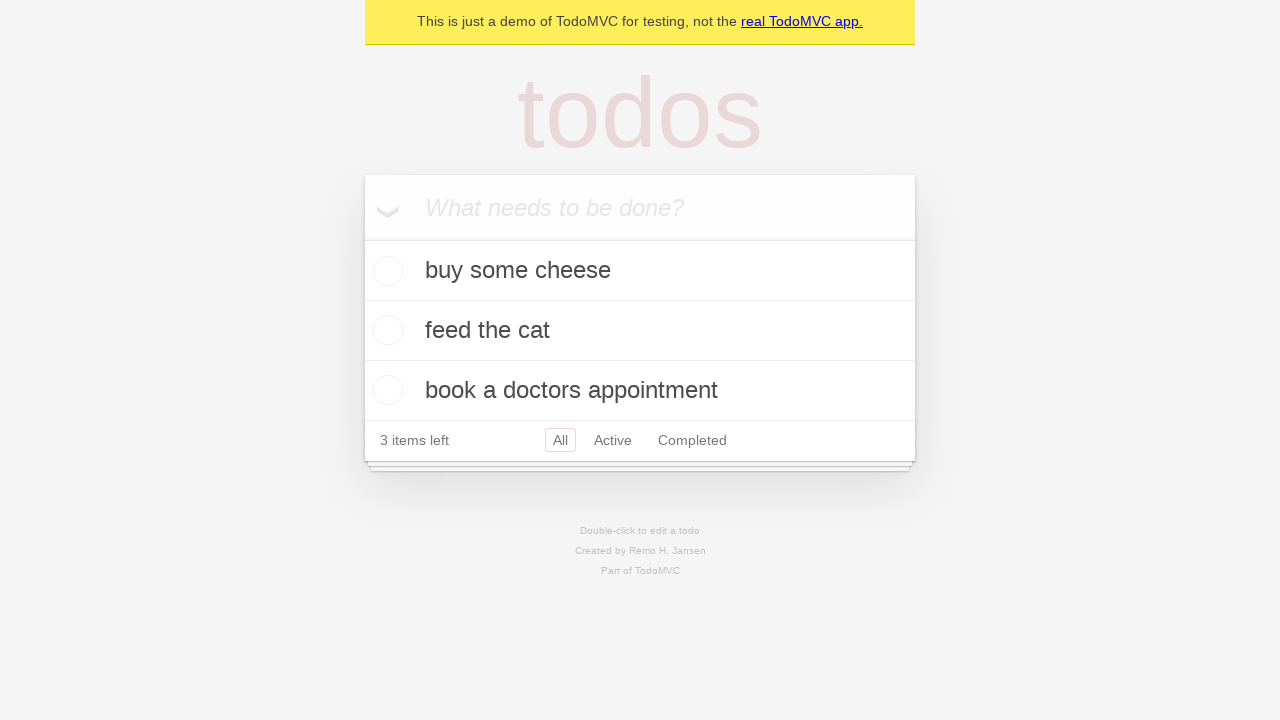

Clicked 'Mark all as complete' checkbox at (362, 238) on internal:label="Mark all as complete"i
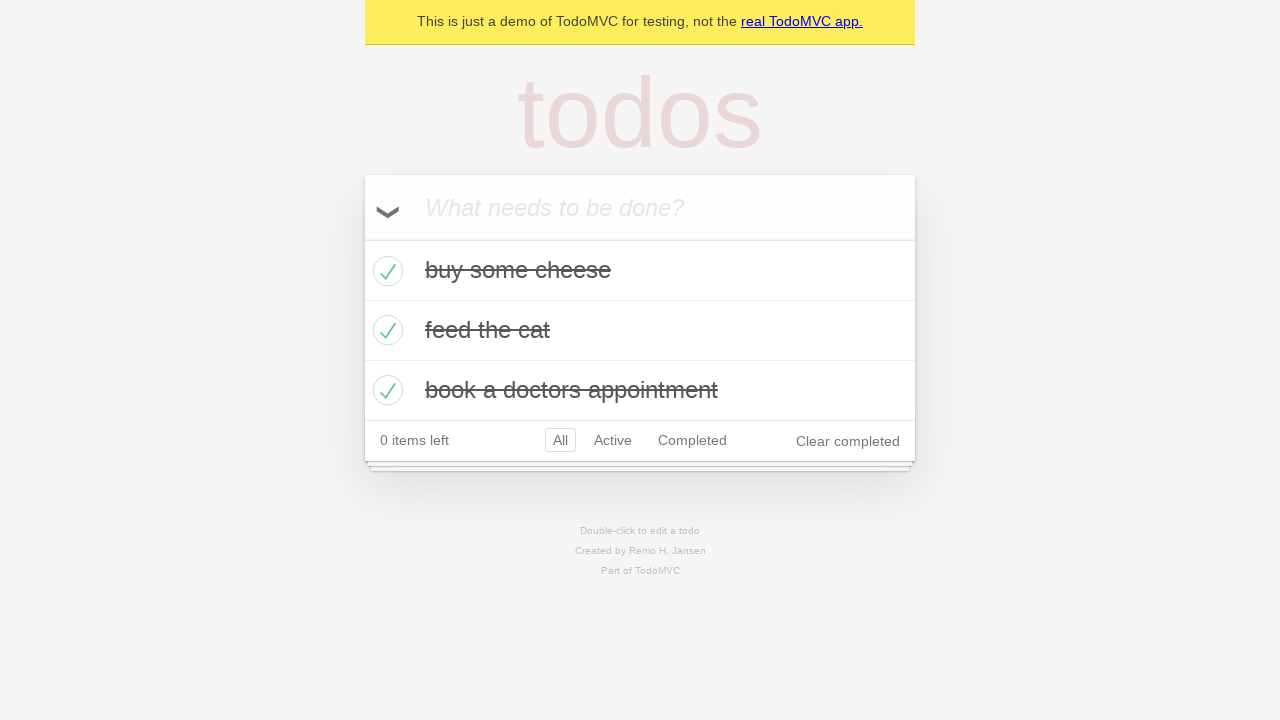

All todo items marked as completed
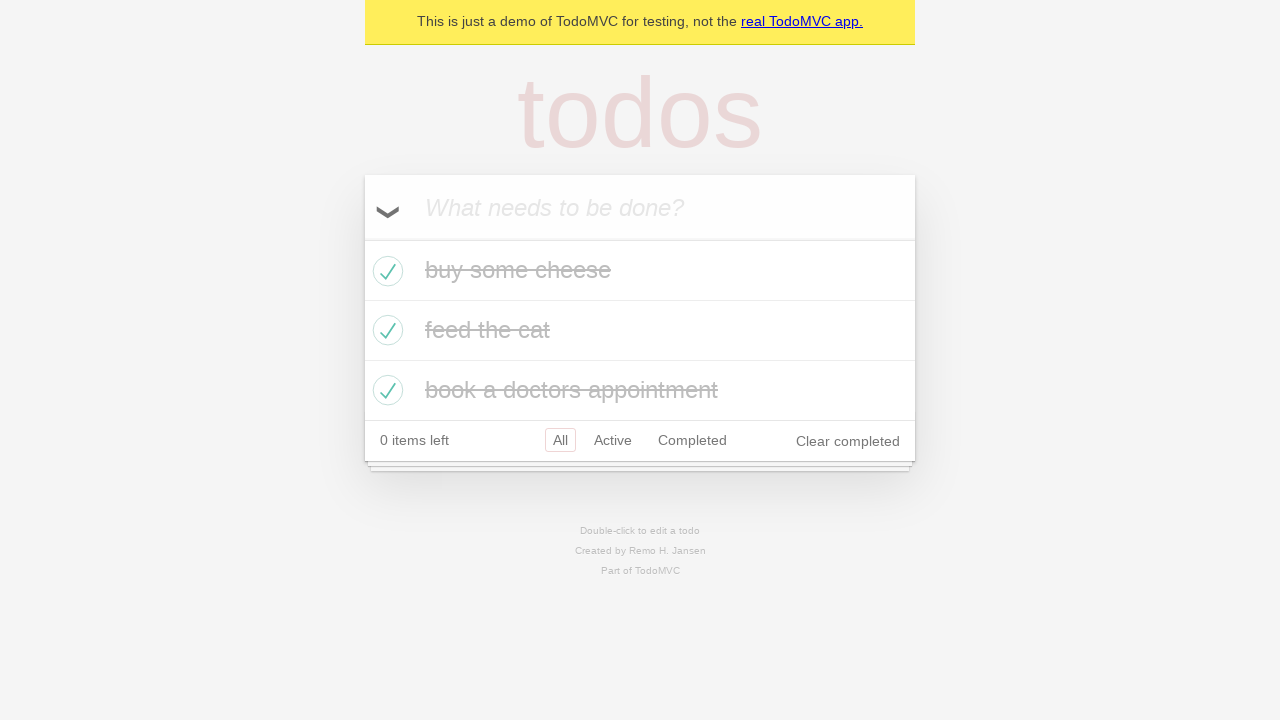

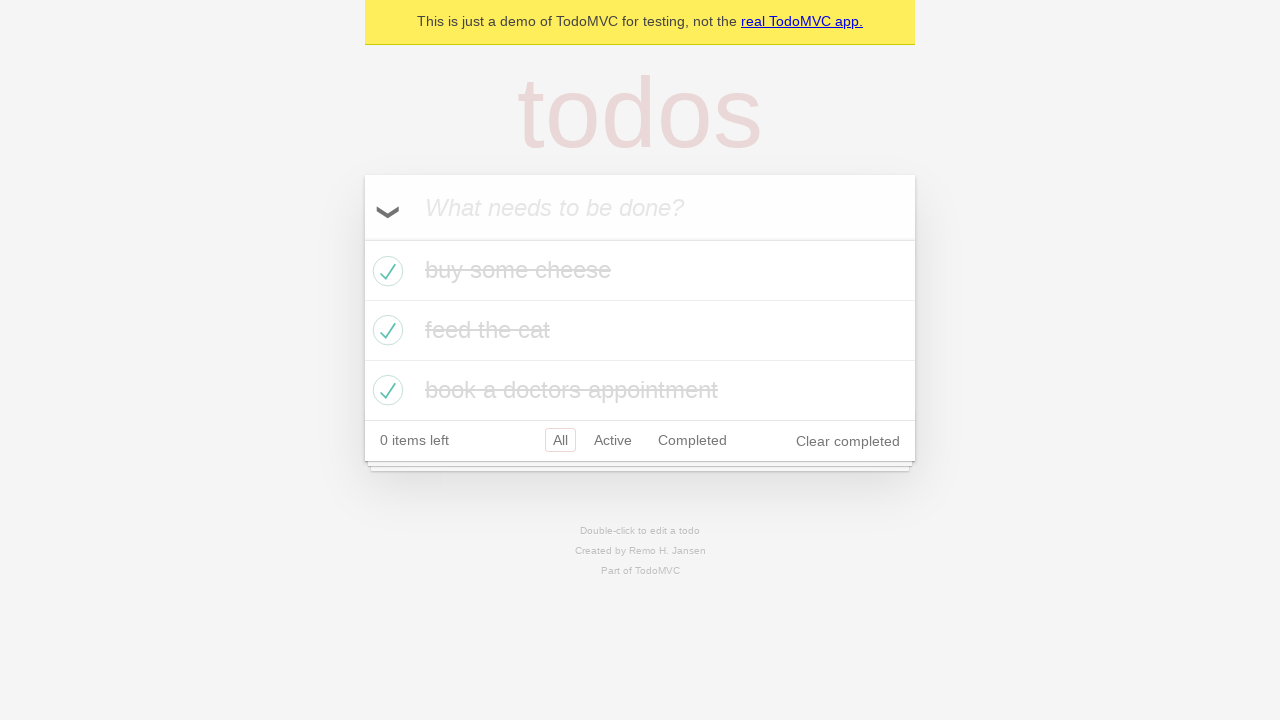